Tests alert handling by clicking a button that triggers an alert and then accepting/dismissing the alert dialog

Starting URL: https://formy-project.herokuapp.com/switch-window

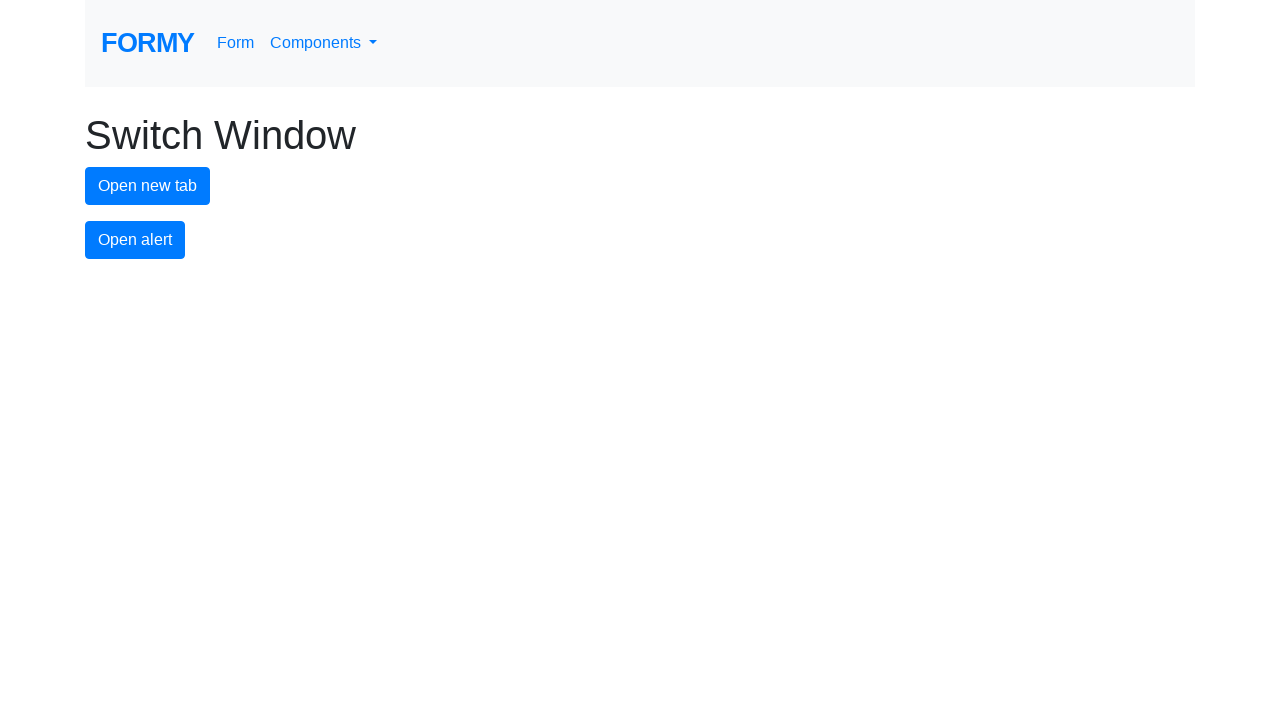

Clicked alert button to trigger alert dialog at (135, 240) on #alert-button
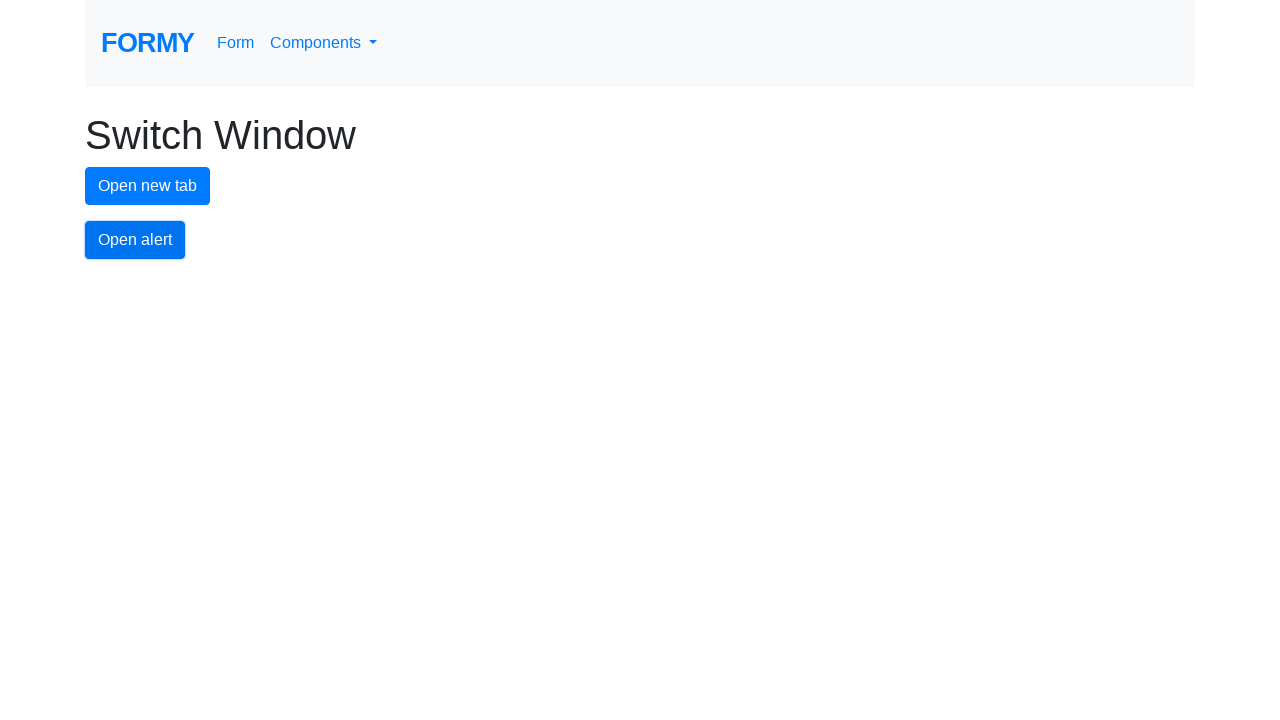

Set up dialog handler to accept alerts
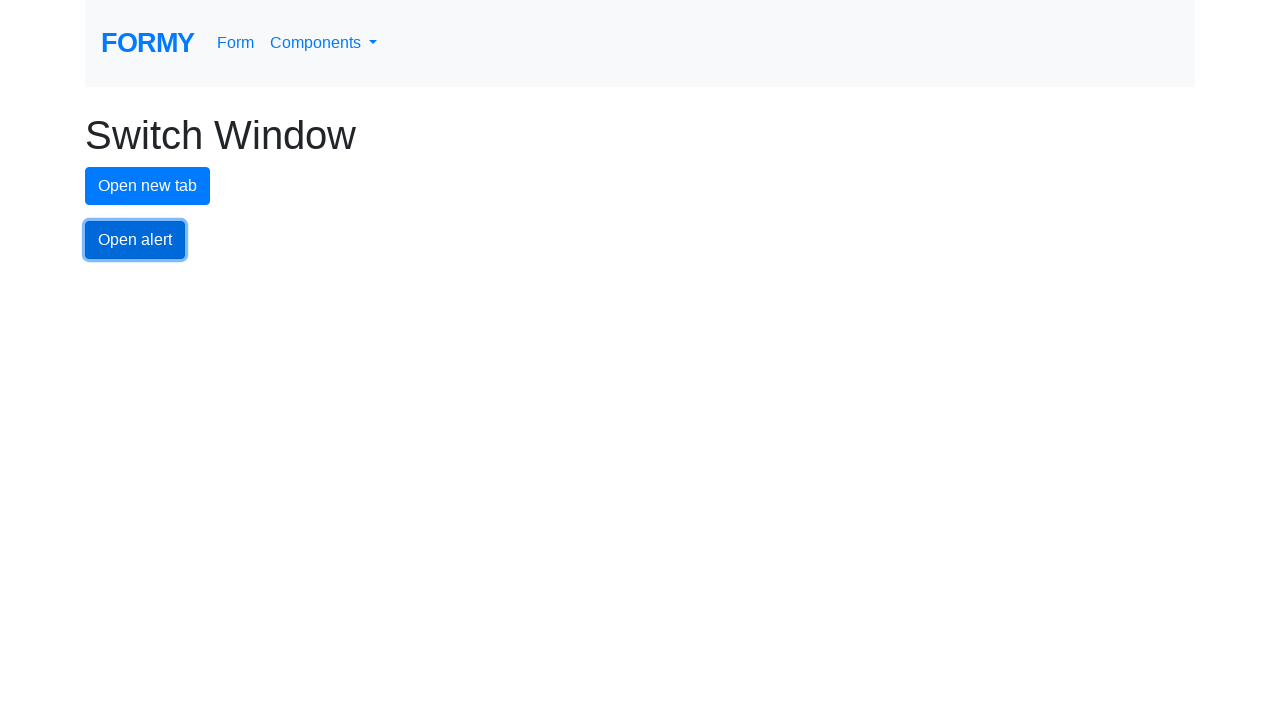

Set up one-time dialog handler to accept alert
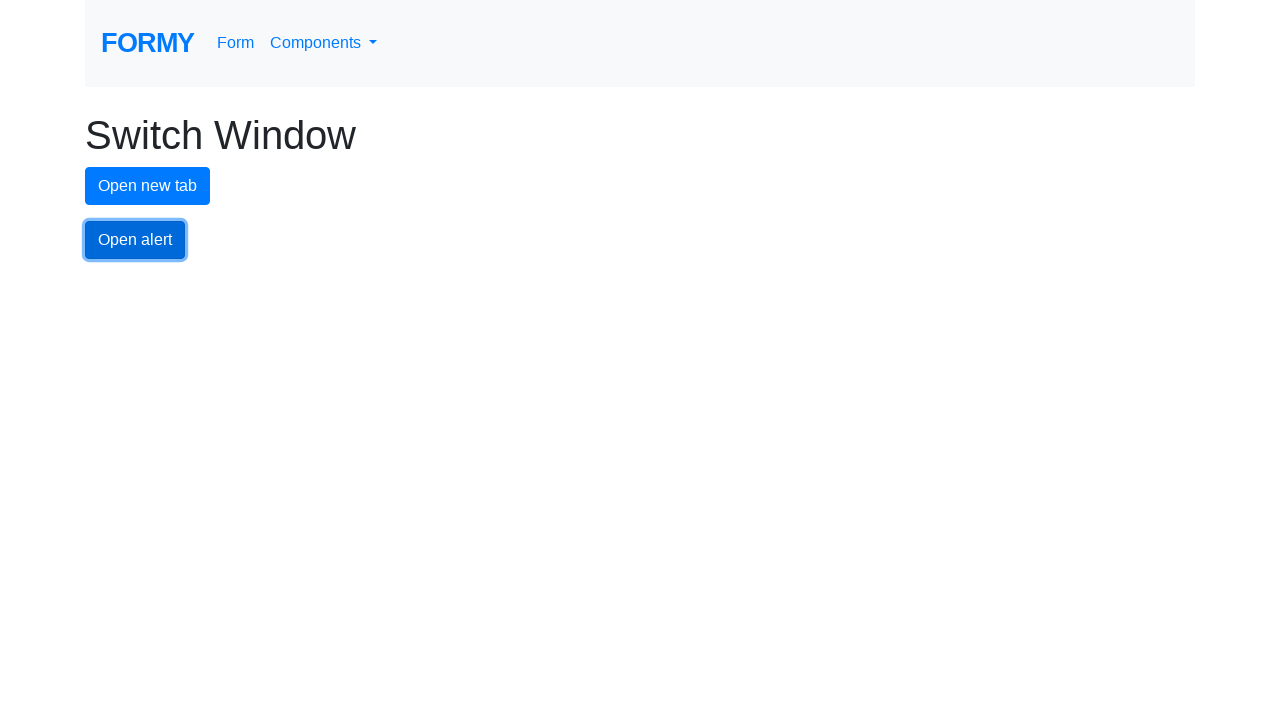

Clicked alert button to trigger alert dialog at (135, 240) on #alert-button
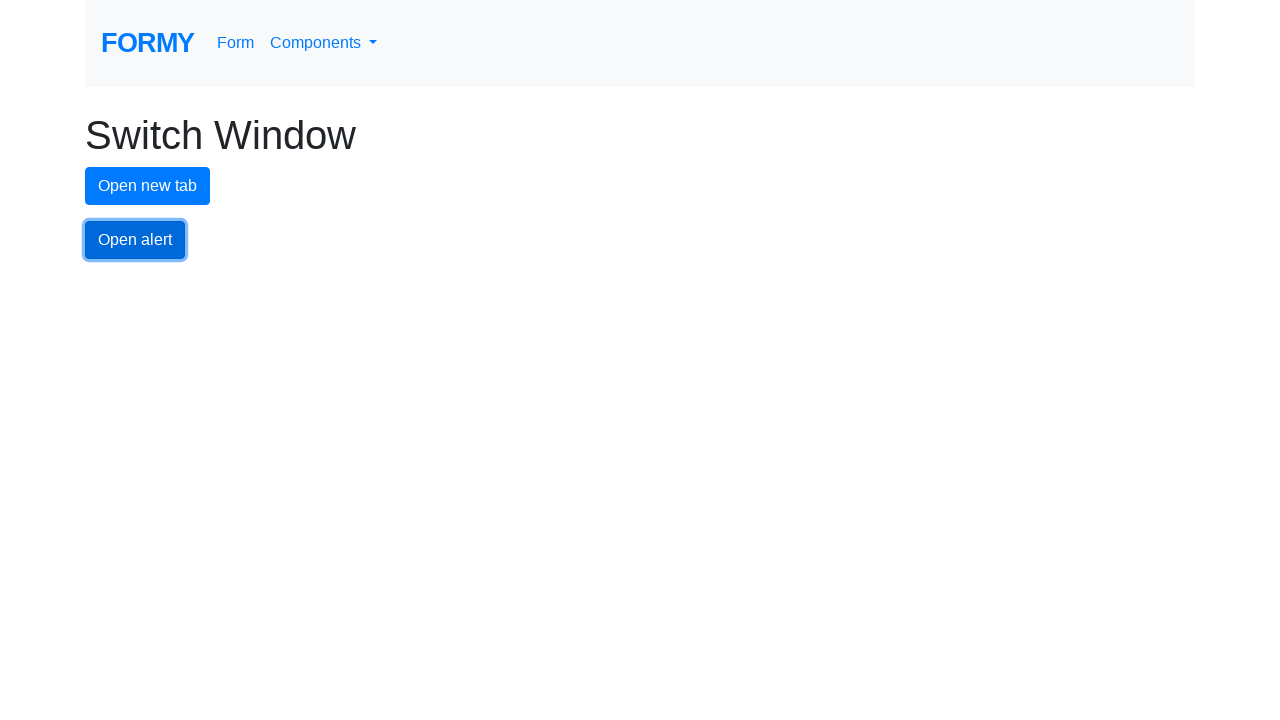

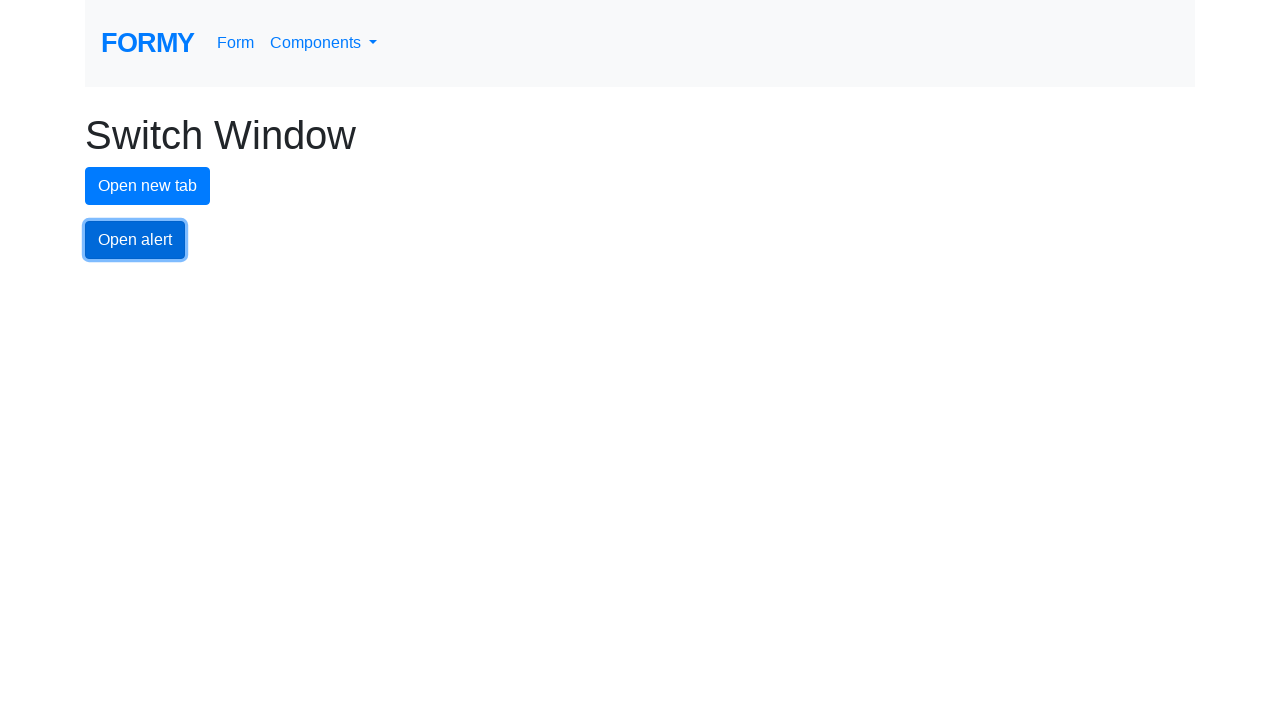